Tests static dropdown functionality by selecting options from a currency dropdown using different selection methods (by index and by visible text)

Starting URL: https://www.rahulshettyacademy.com/dropdownsPractise/

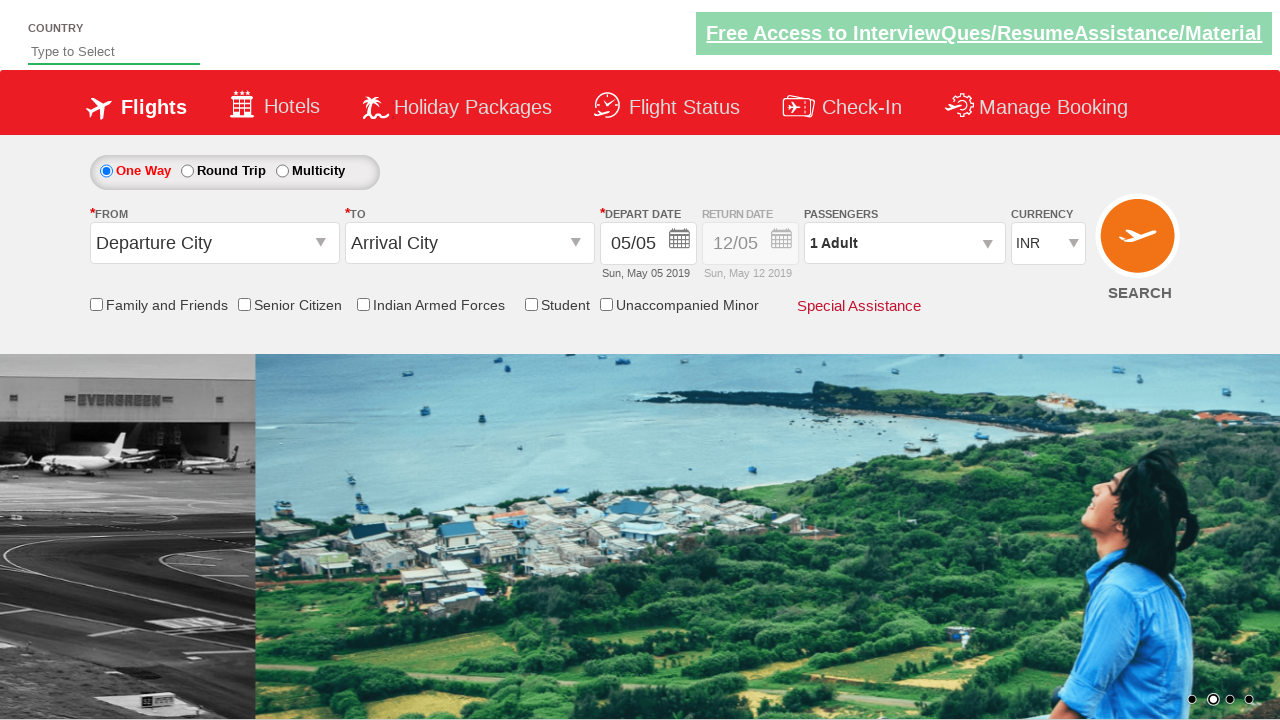

Located currency dropdown element
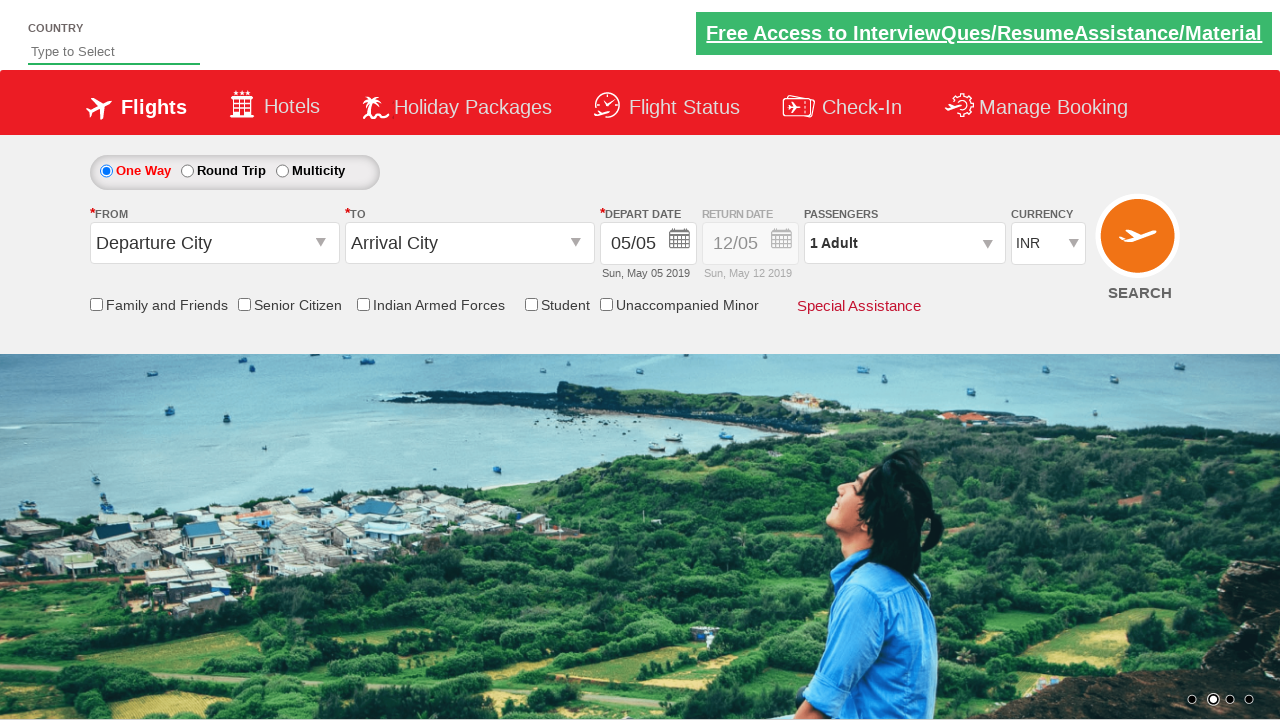

Selected dropdown option by index 3 on #ctl00_mainContent_DropDownListCurrency
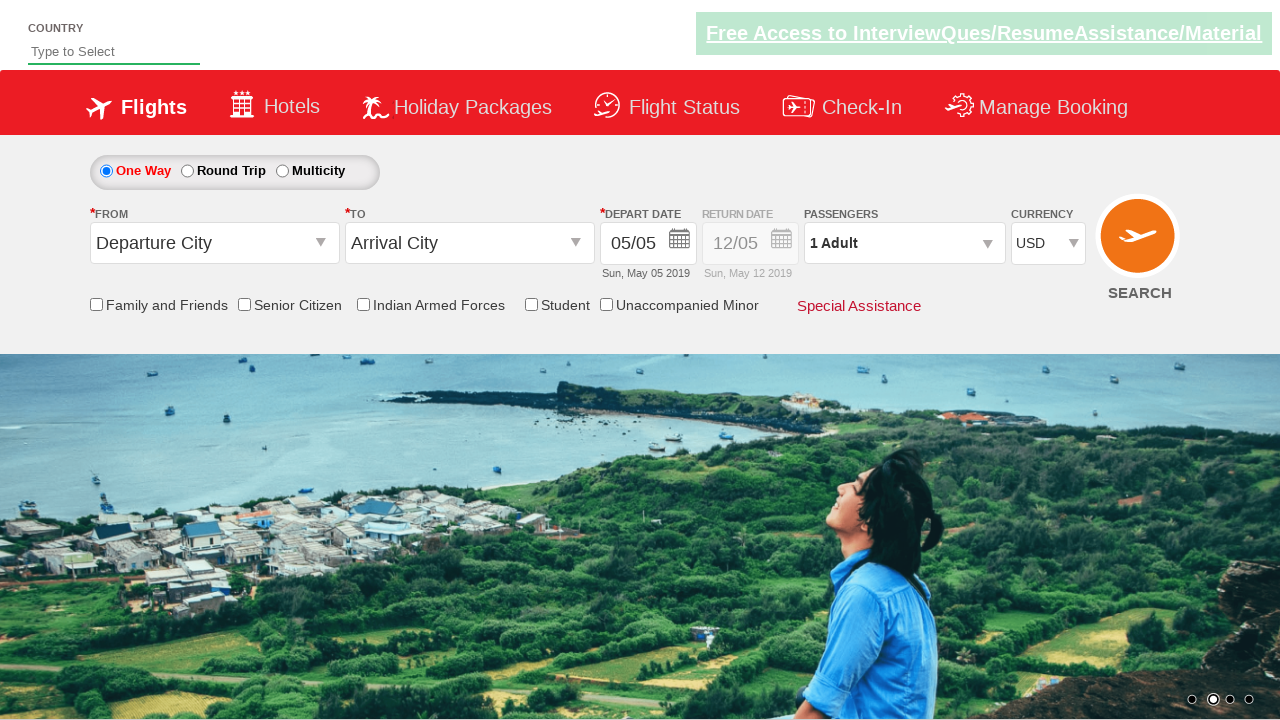

Waited 500ms for selection to register
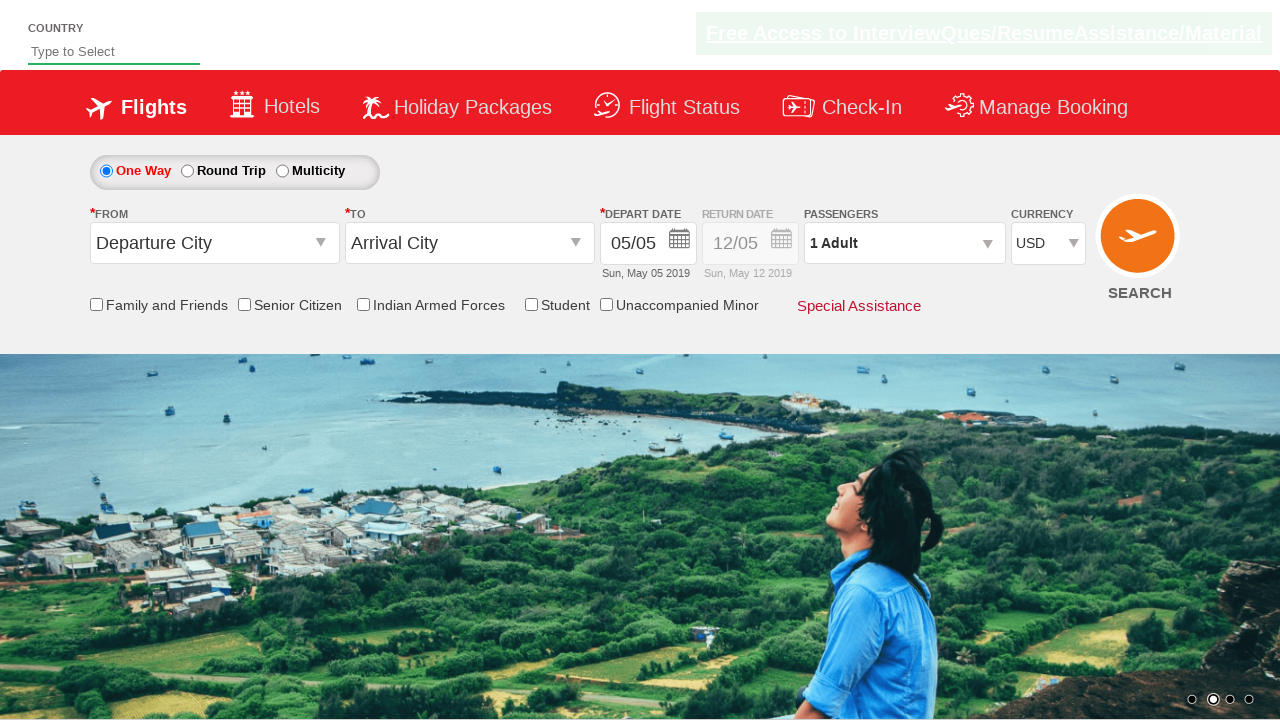

Selected dropdown option by visible text 'AED' on #ctl00_mainContent_DropDownListCurrency
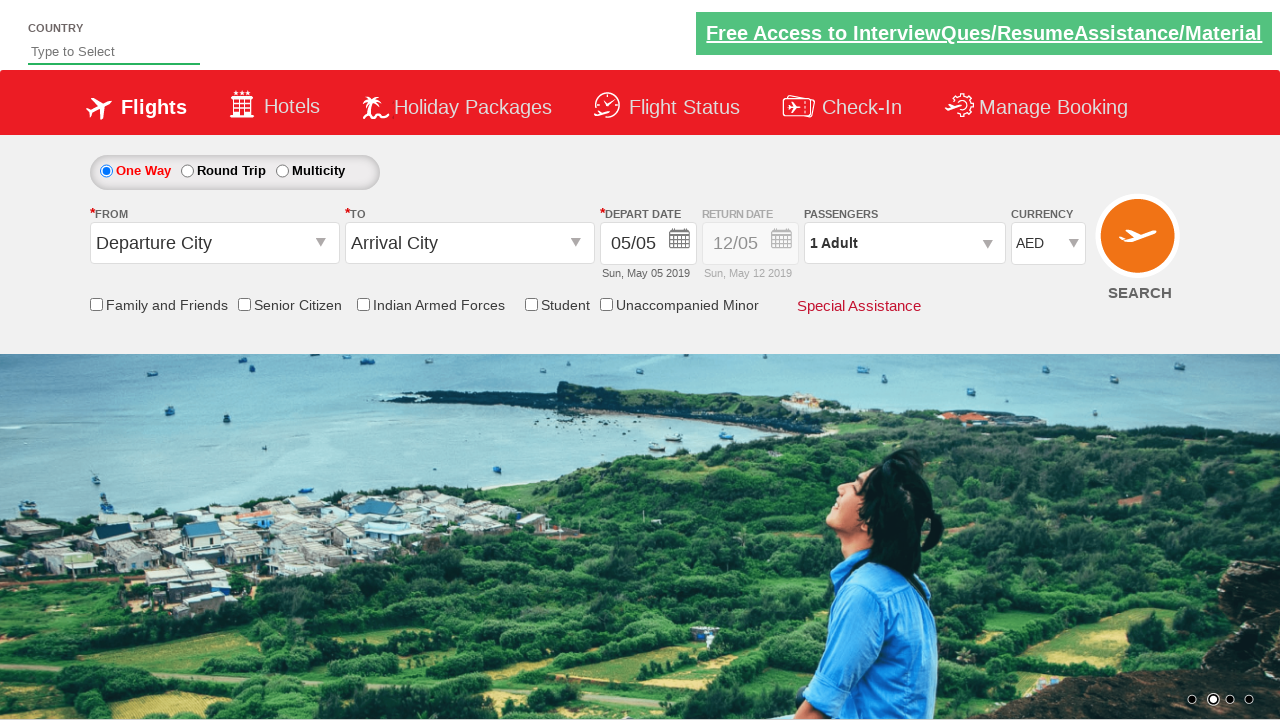

Verified dropdown value is not empty
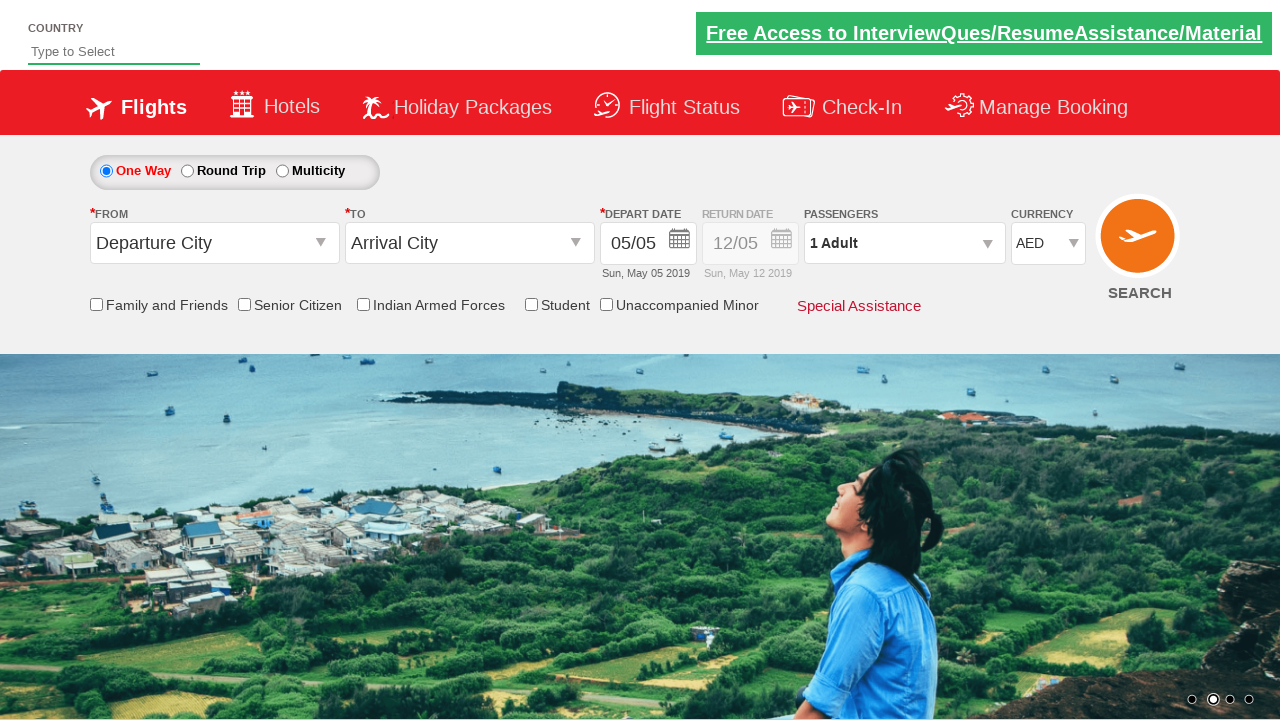

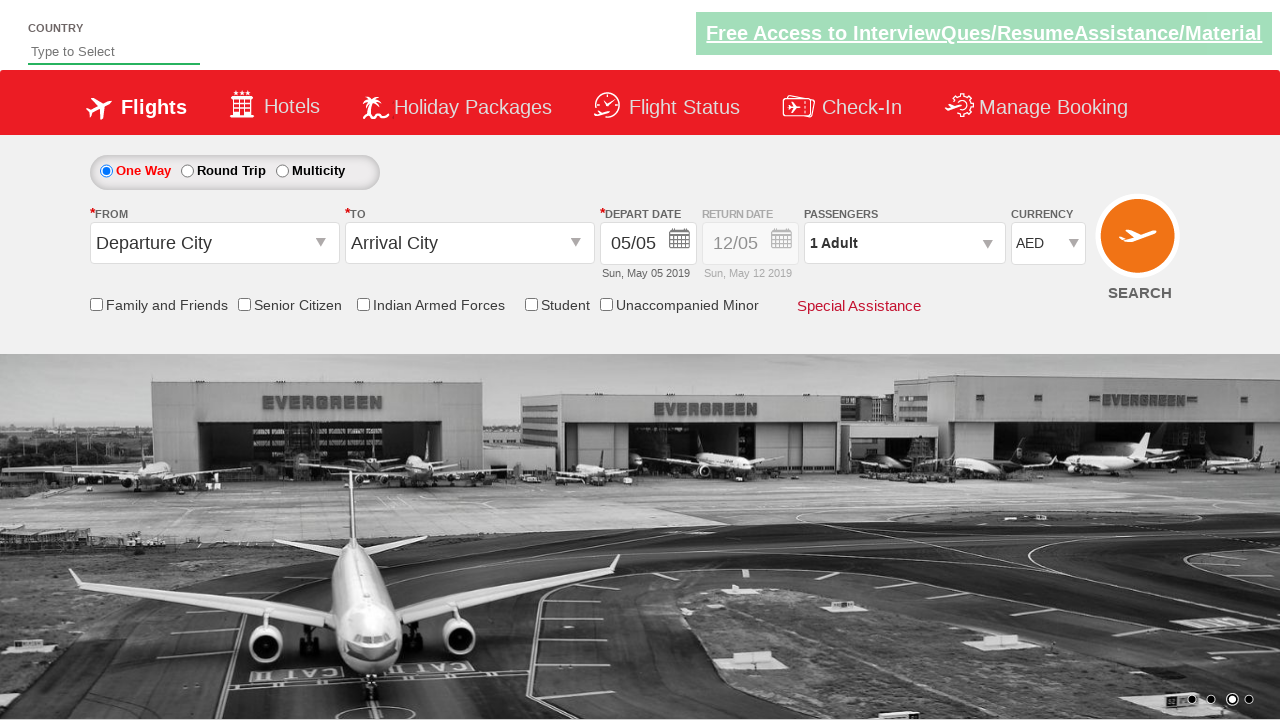